Tests various types of JavaScript alerts including simple alerts, timer-based alerts, confirmation dialogs, and prompt dialogs with text input

Starting URL: https://demoqa.com/alerts

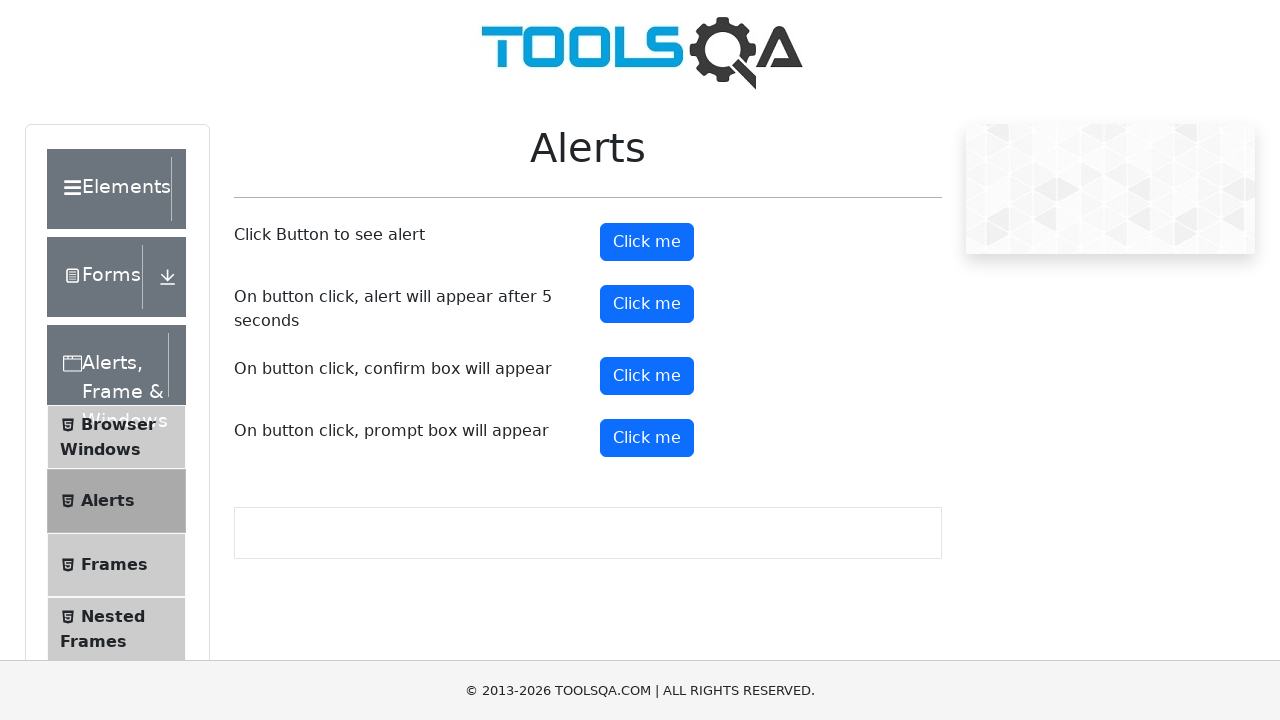

Clicked alert button to trigger simple alert at (647, 242) on #alertButton
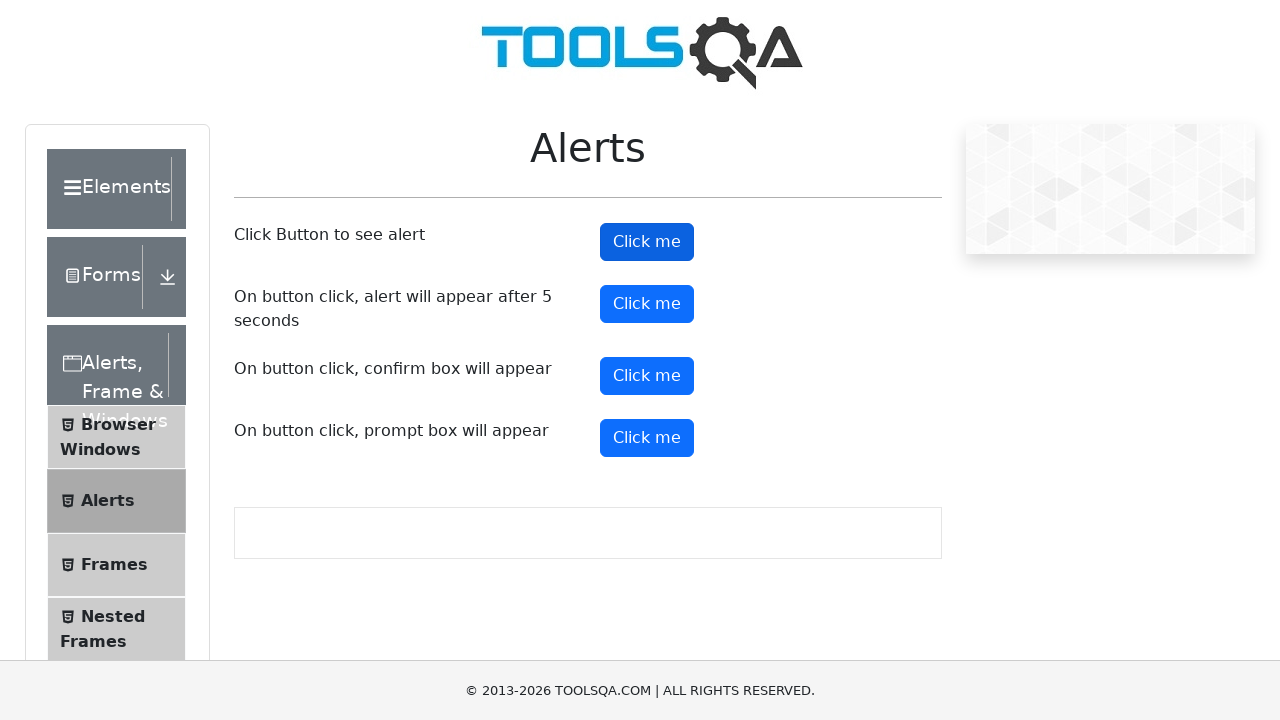

Accepted simple alert dialog
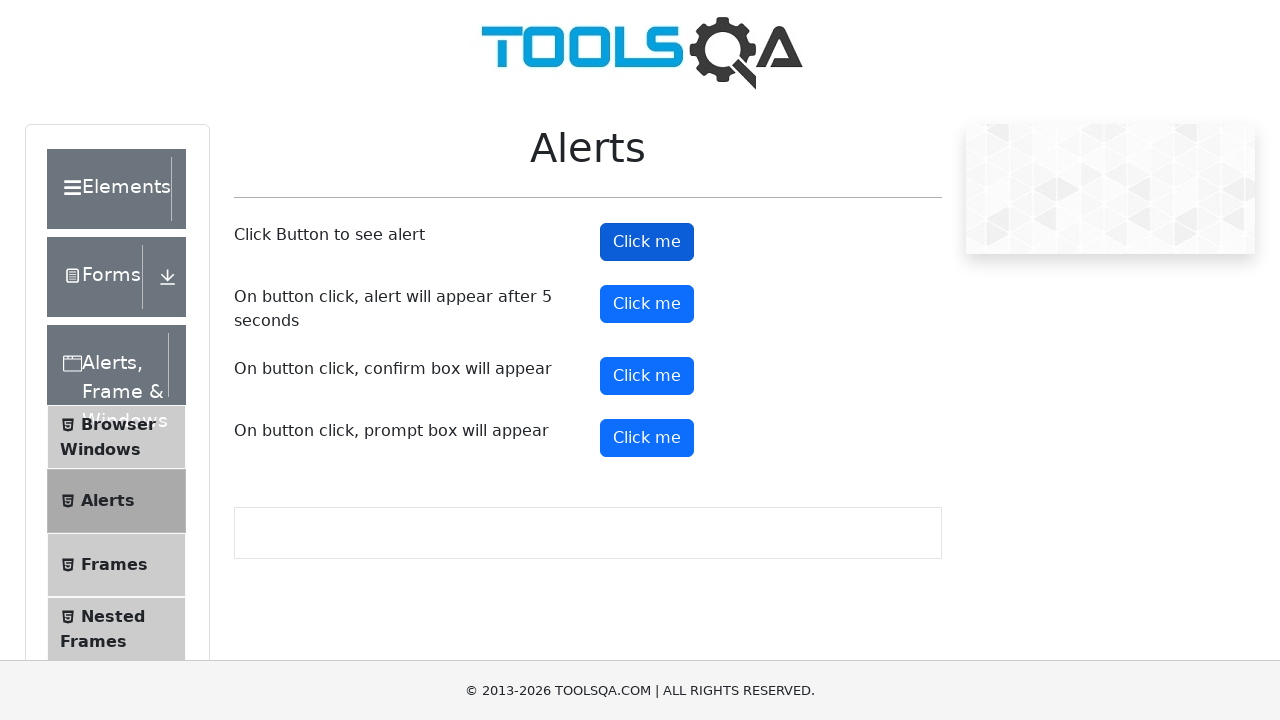

Clicked timer alert button to trigger delayed alert at (647, 304) on #timerAlertButton
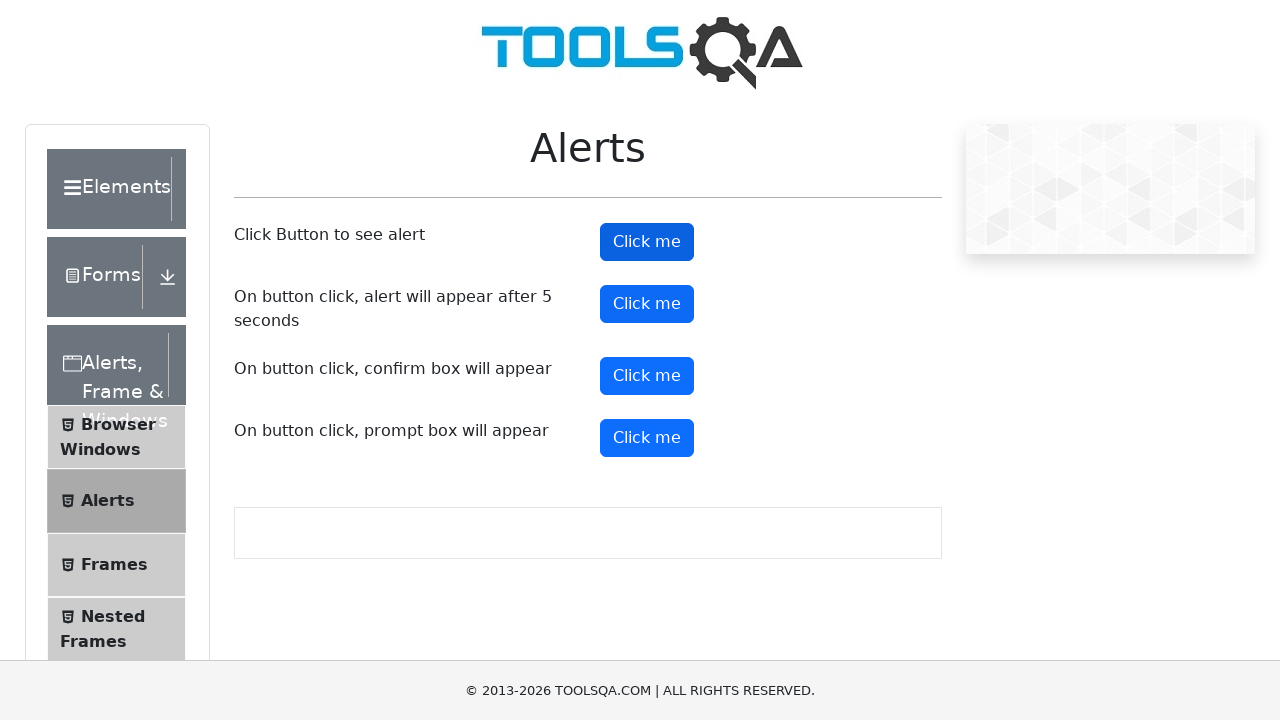

Waited 5 seconds for timer-based alert to appear
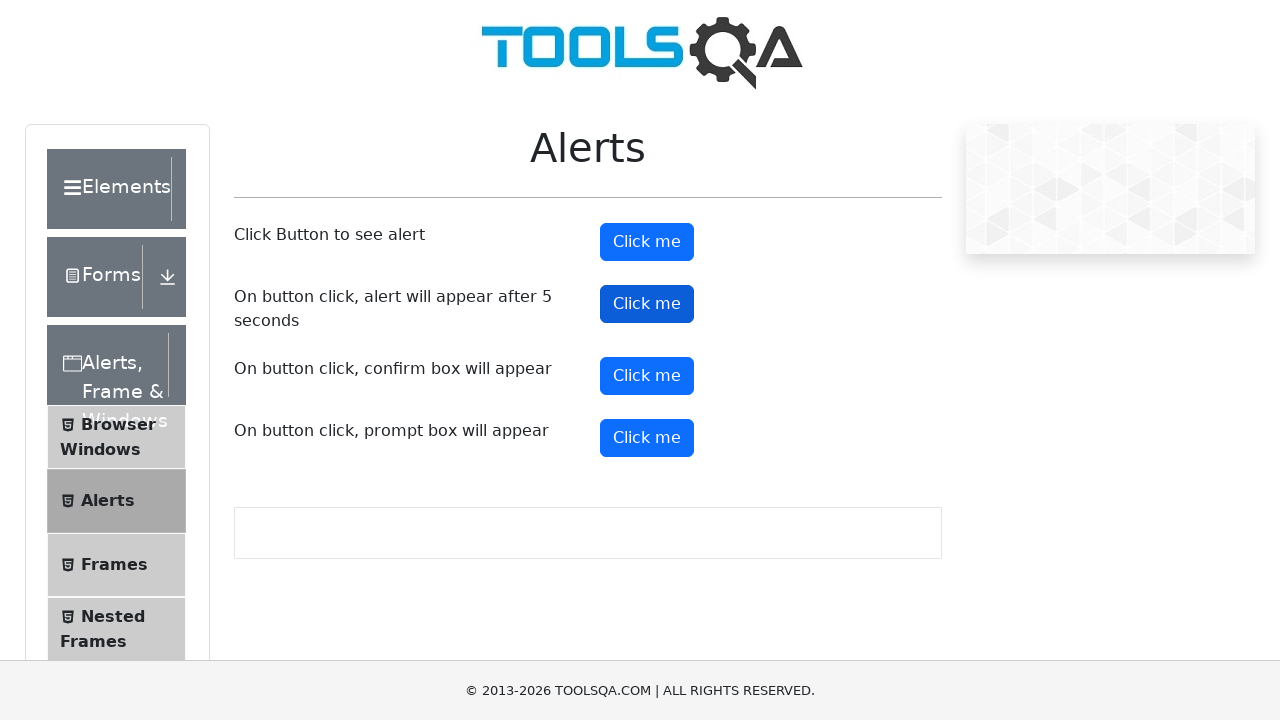

Accepted timer-based alert dialog
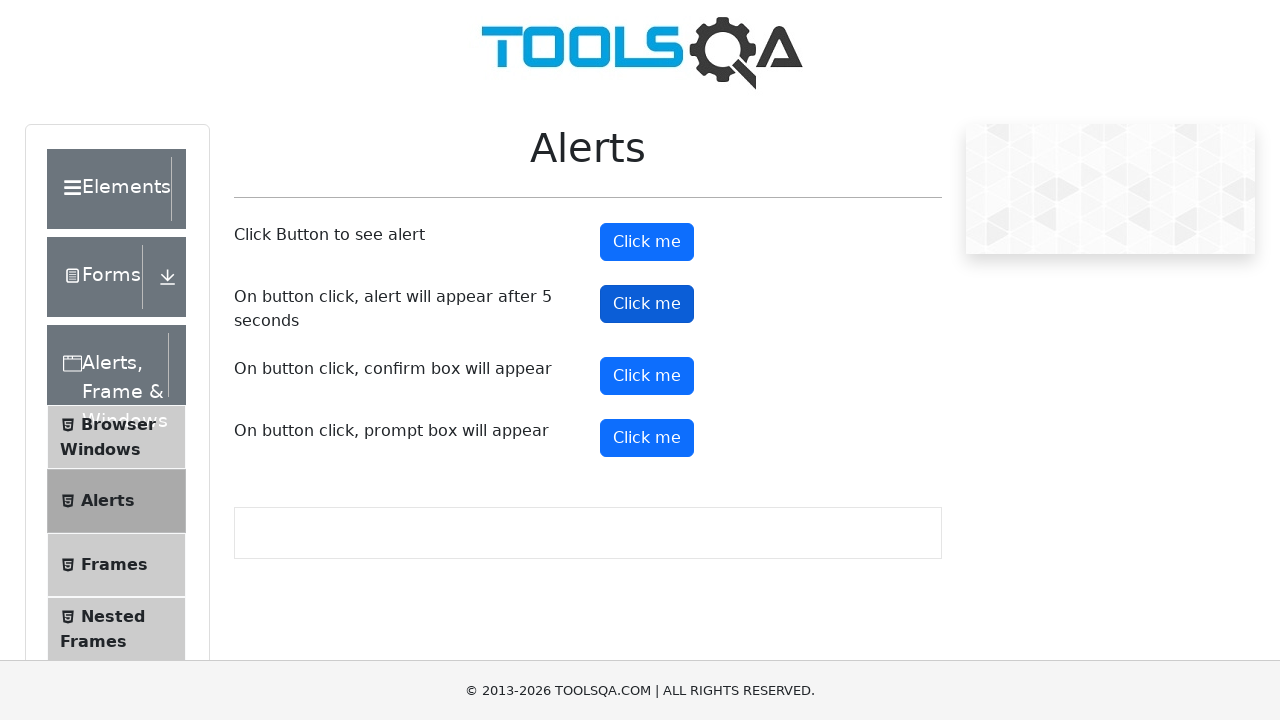

Clicked confirmation button to trigger confirmation dialog at (647, 376) on #confirmButton
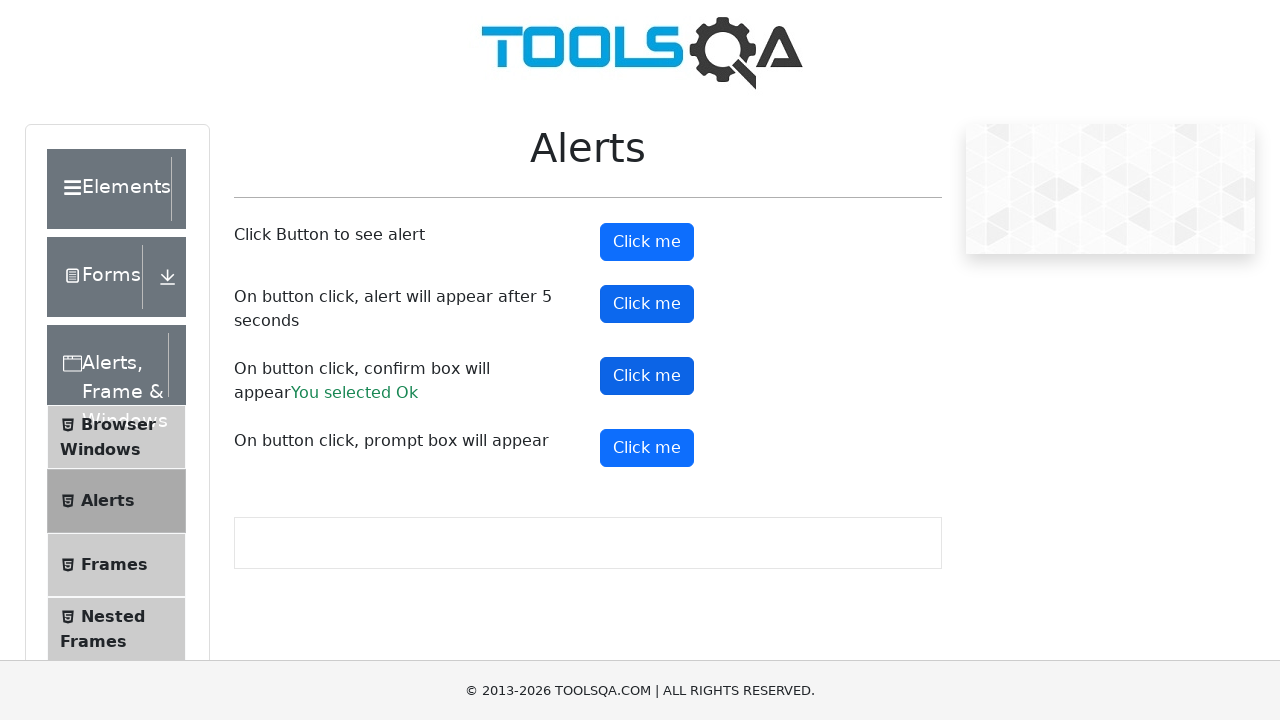

Dismissed confirmation dialog
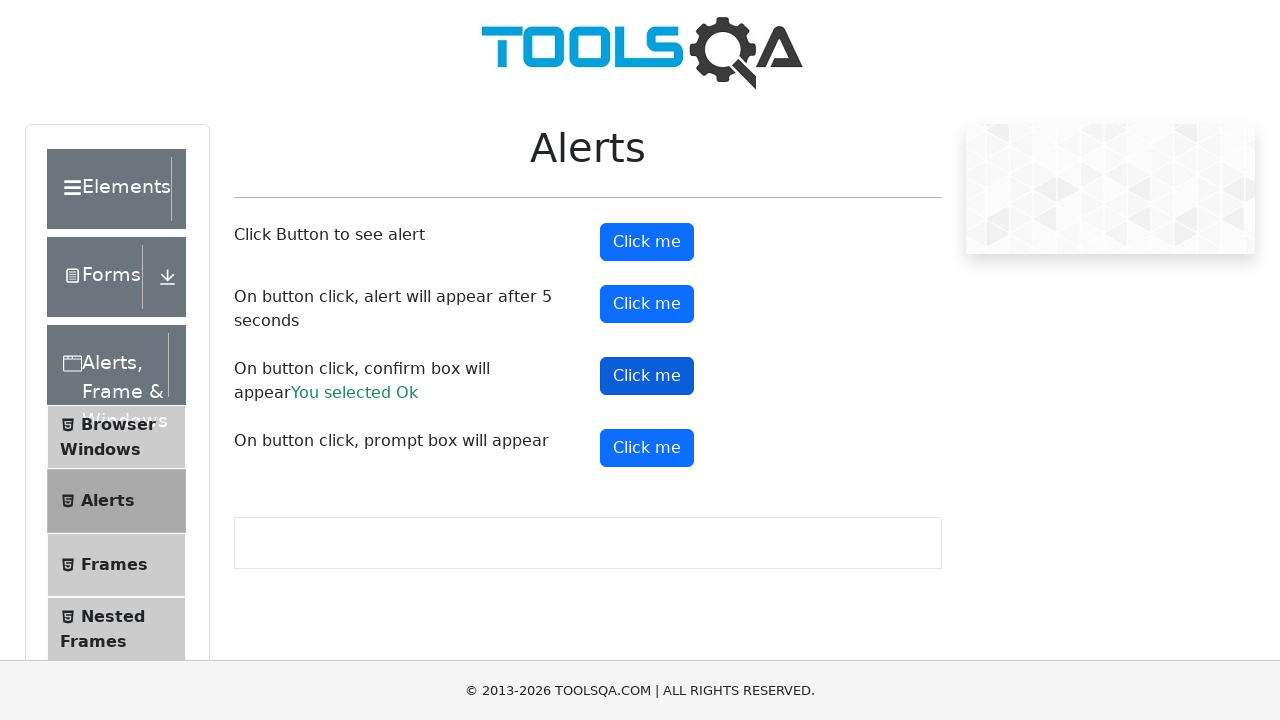

Clicked prompt button to trigger prompt dialog at (647, 448) on #promtButton
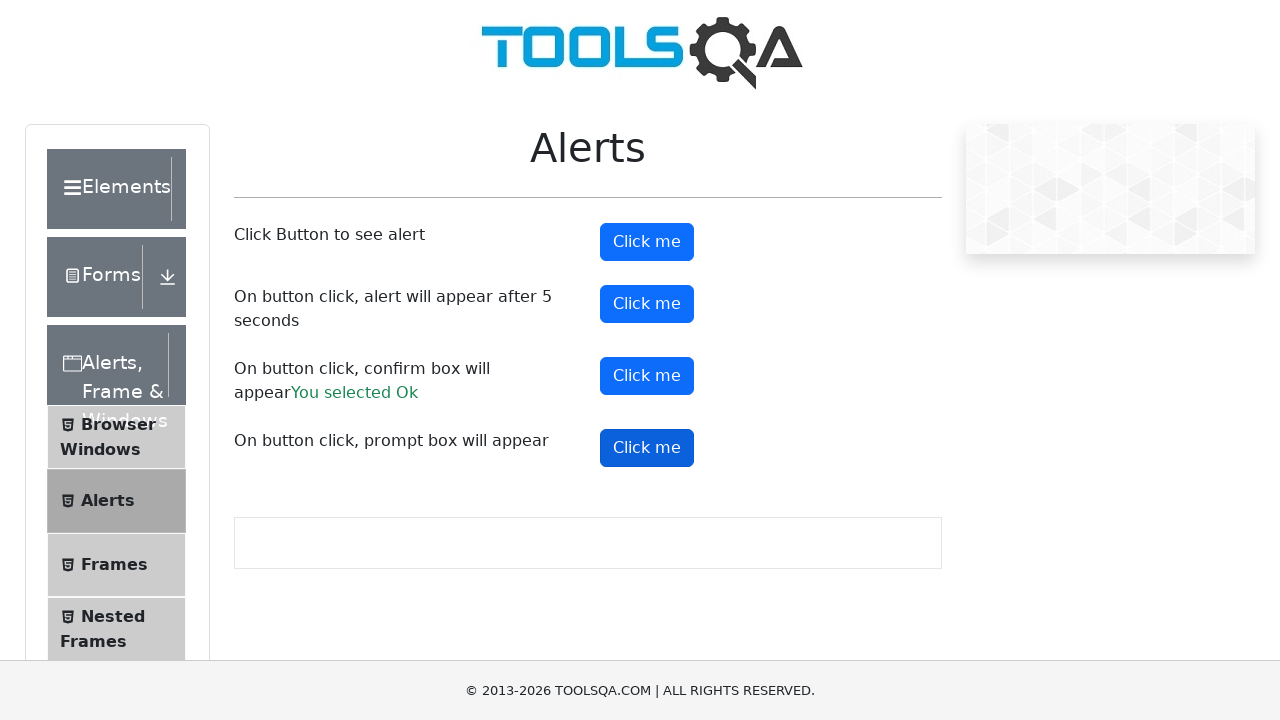

Accepted prompt dialog with text input 'ammu'
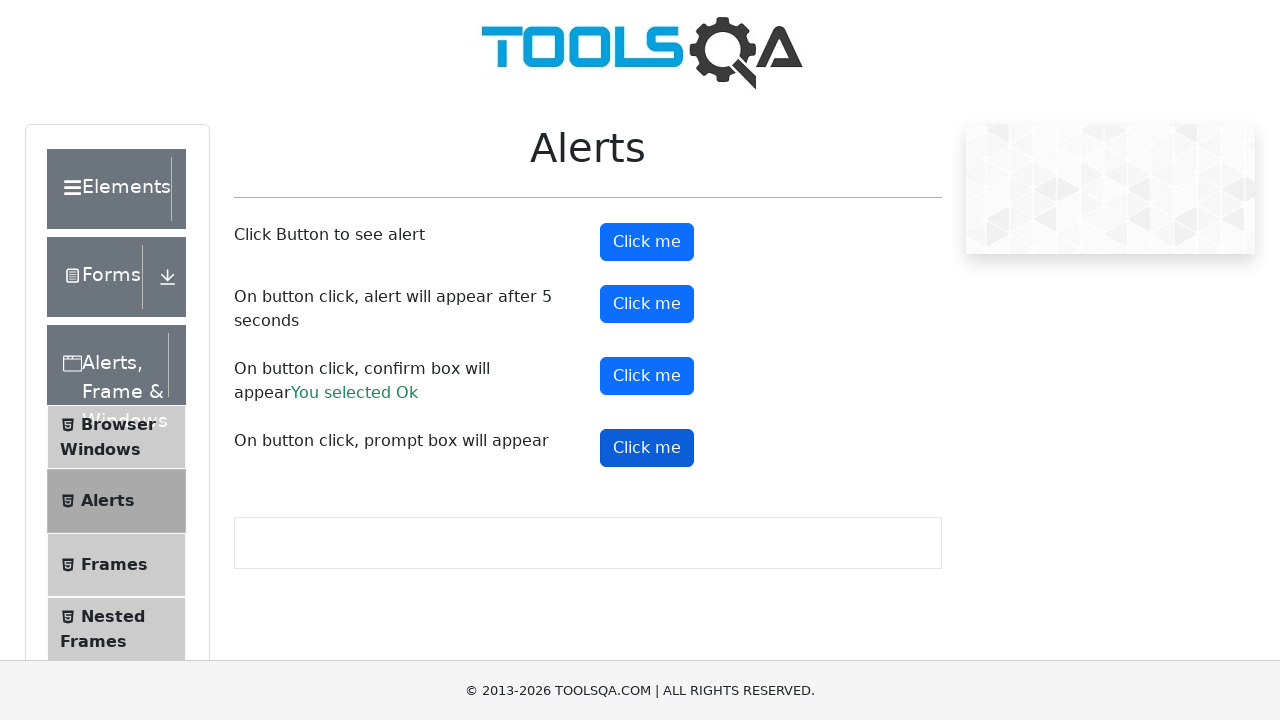

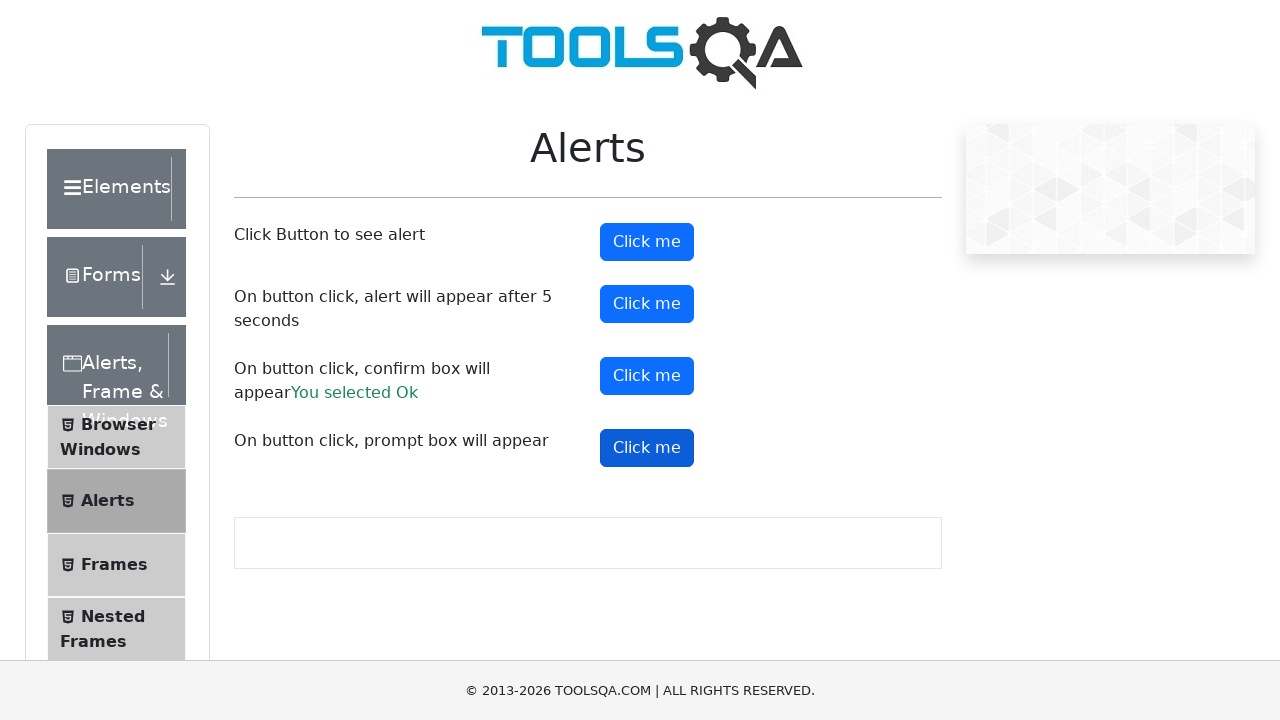